Navigates to a file upload/download demo page and clicks the download button to initiate a file download

Starting URL: https://demoqa.com/upload-download

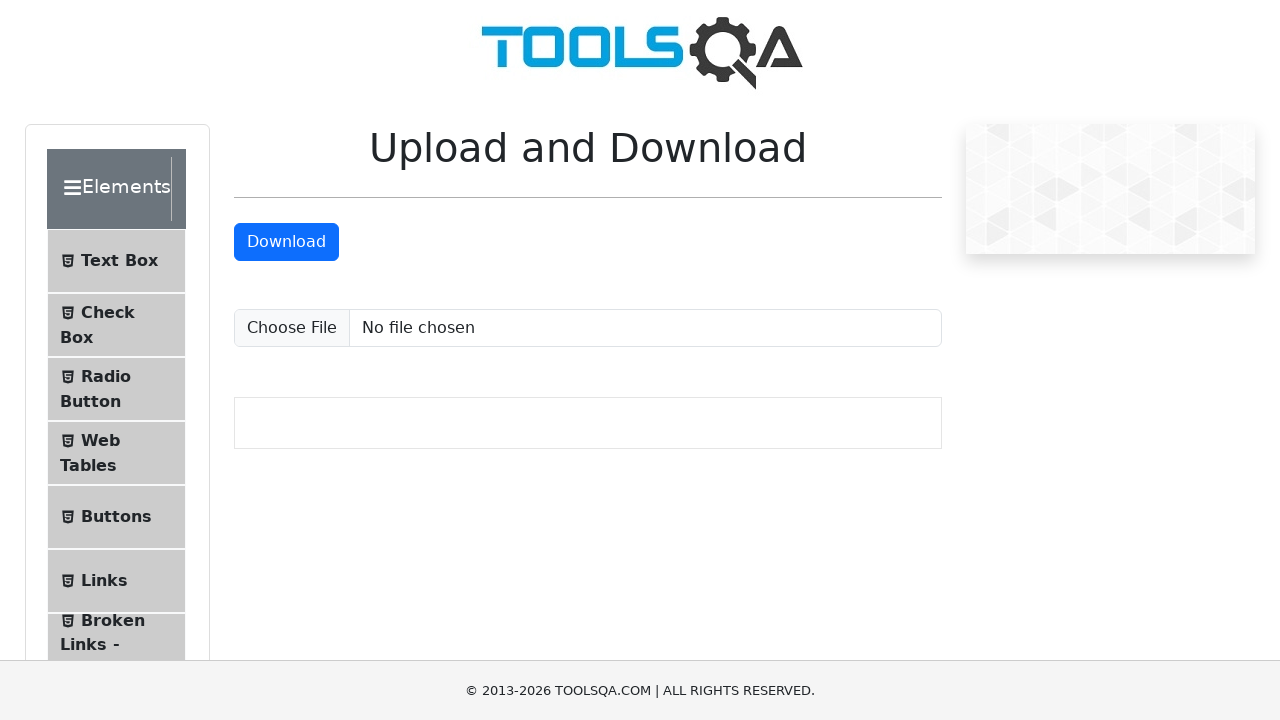

Navigated to file upload/download demo page
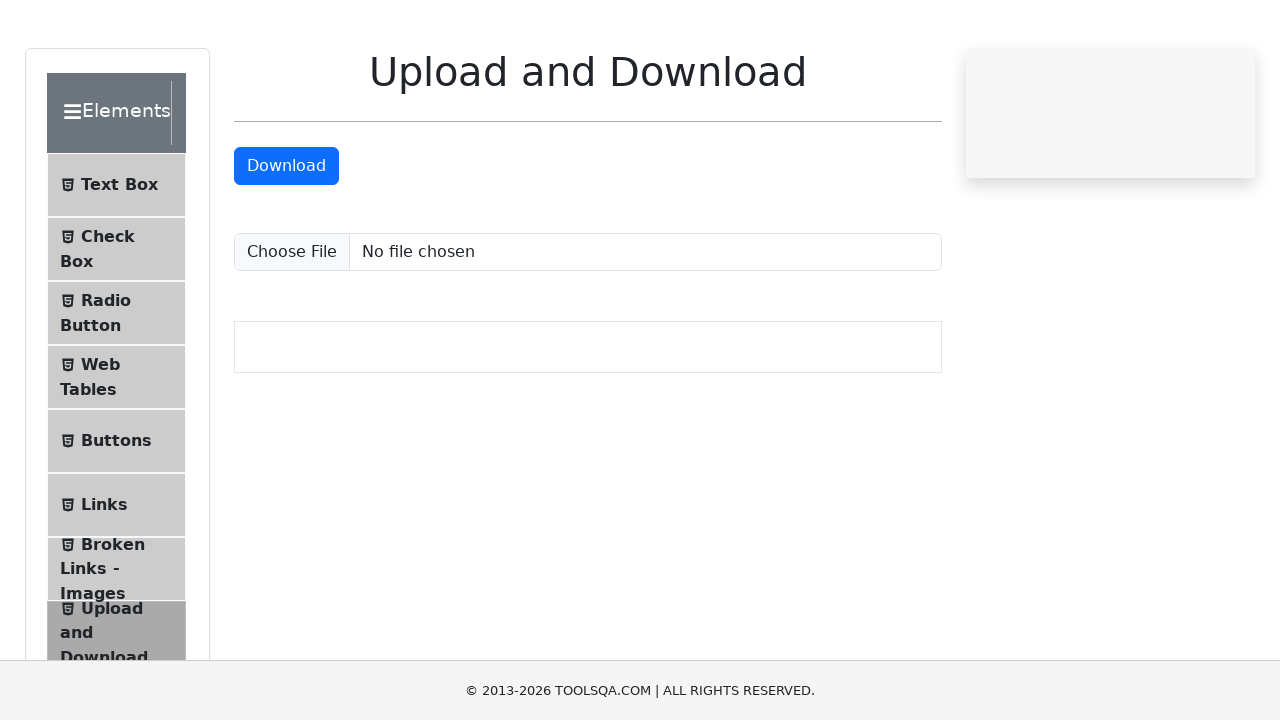

Clicked download button to initiate file download at (286, 242) on #downloadButton
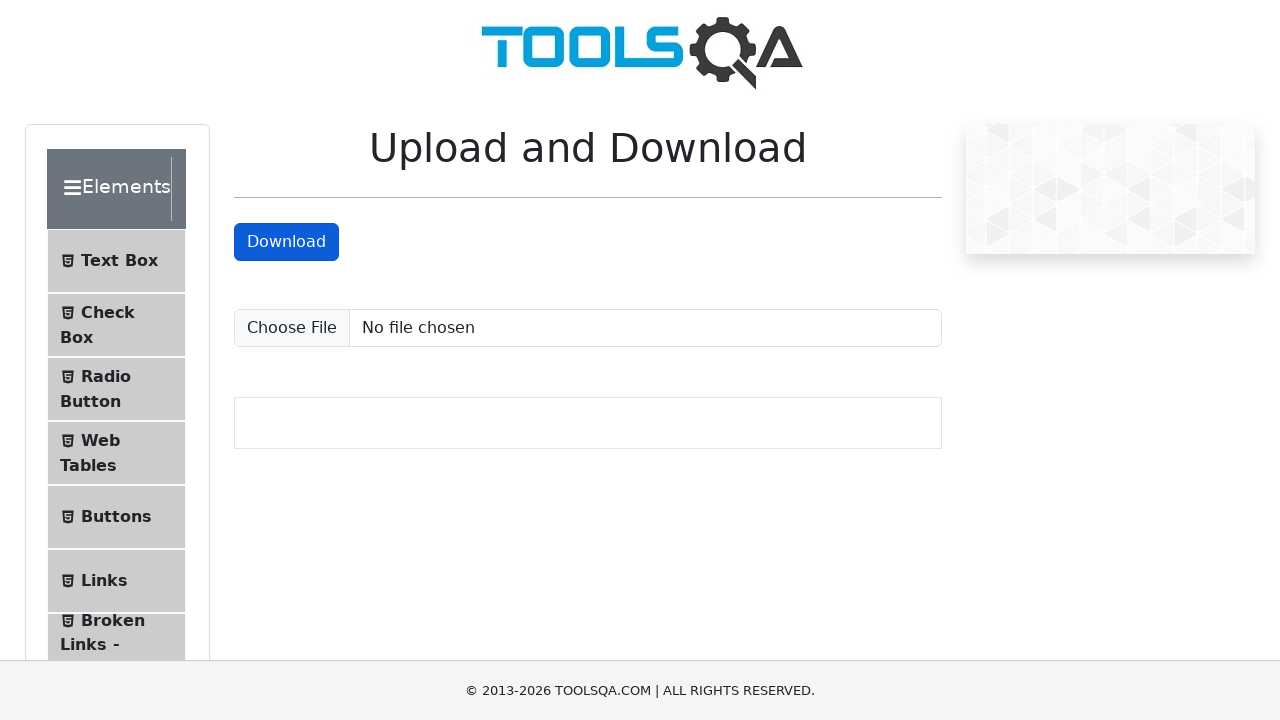

Waited 2 seconds for file download to initiate
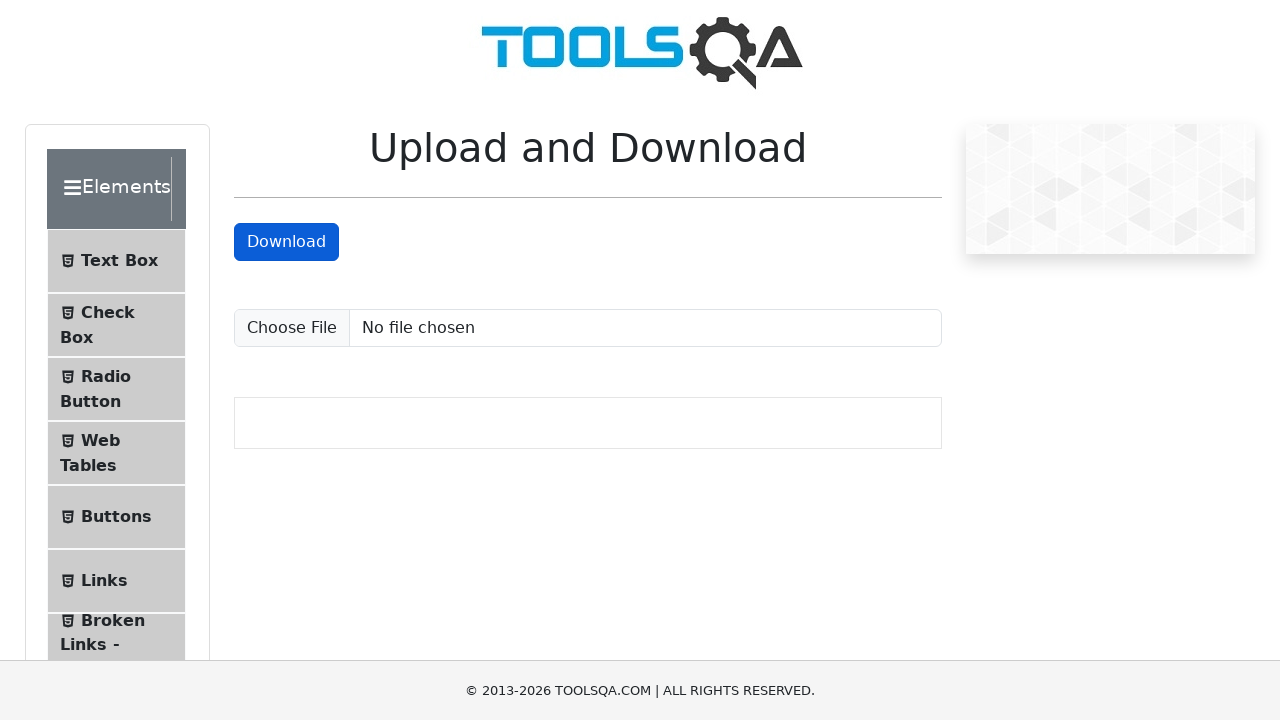

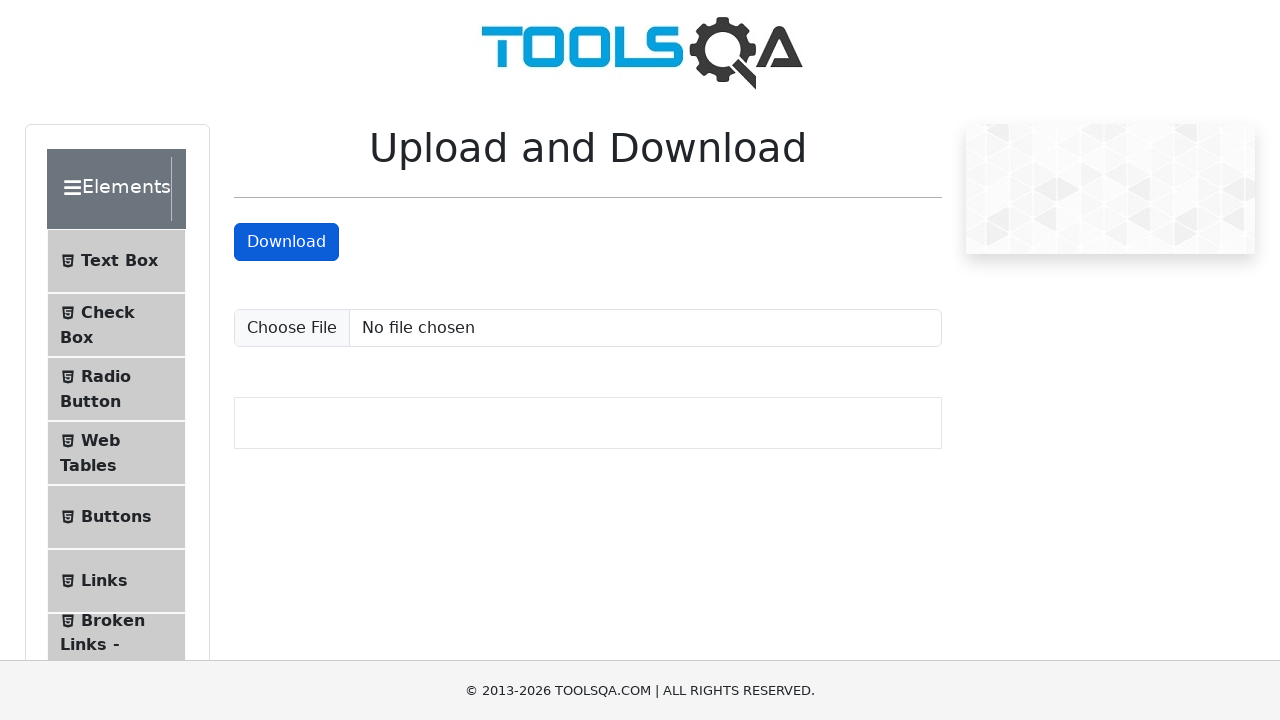